Tests the DemoQA text box form by navigating to the Elements section, clicking on Text Box, and filling in the Full Name, Email, and Current Address fields.

Starting URL: https://demoqa.com/

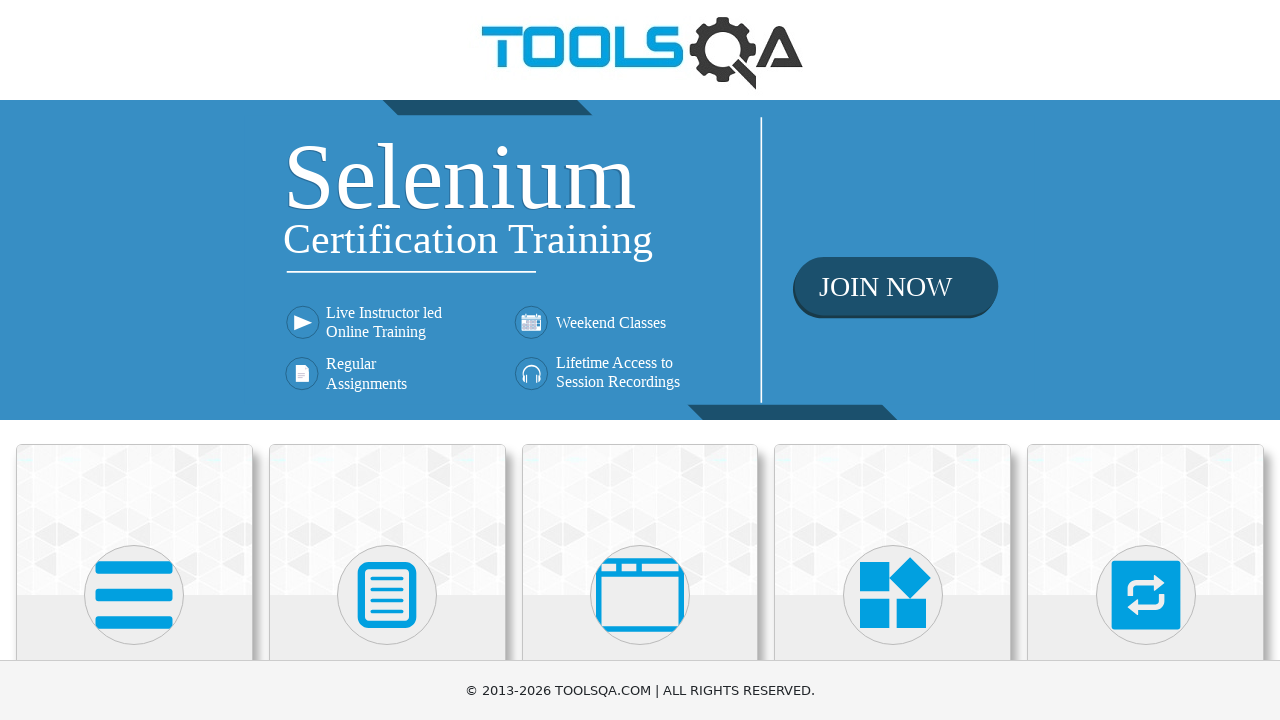

Clicked on Elements section card at (134, 595) on (//div[contains(@class,'avatar mx-auto')])[1]
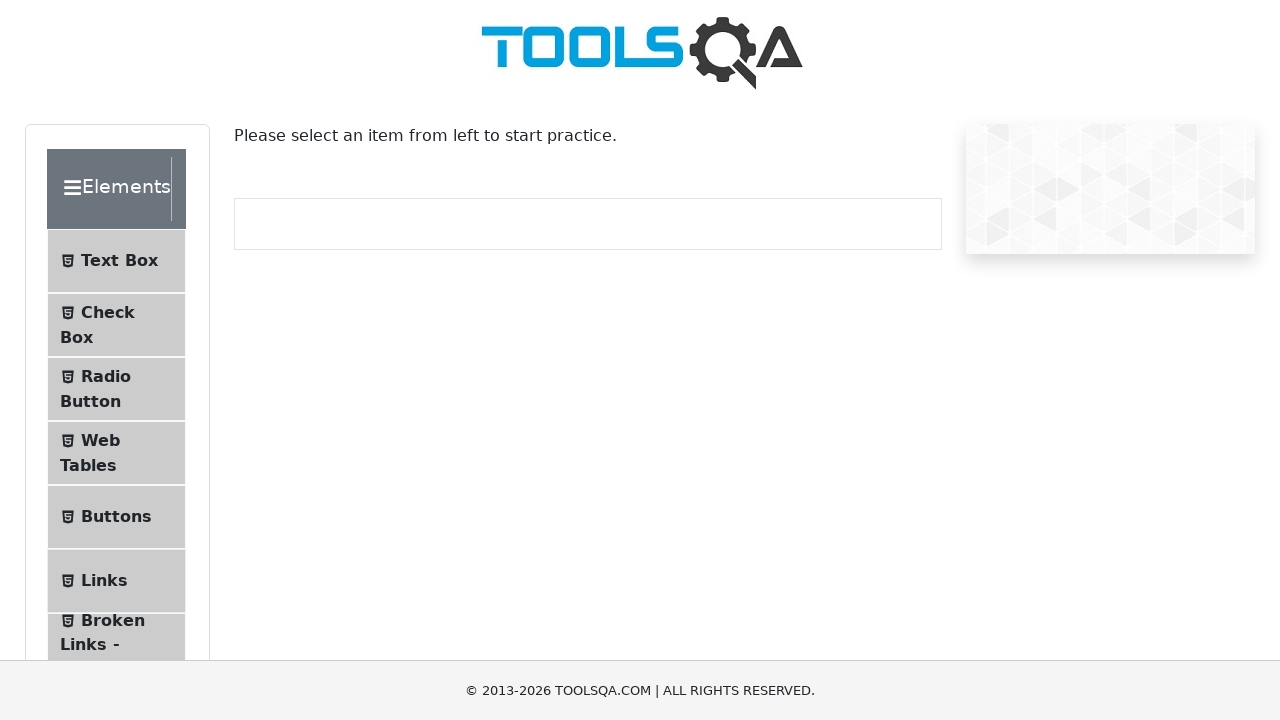

Clicked on Text Box menu item at (116, 261) on xpath=//li[contains(.,'Text Box')]
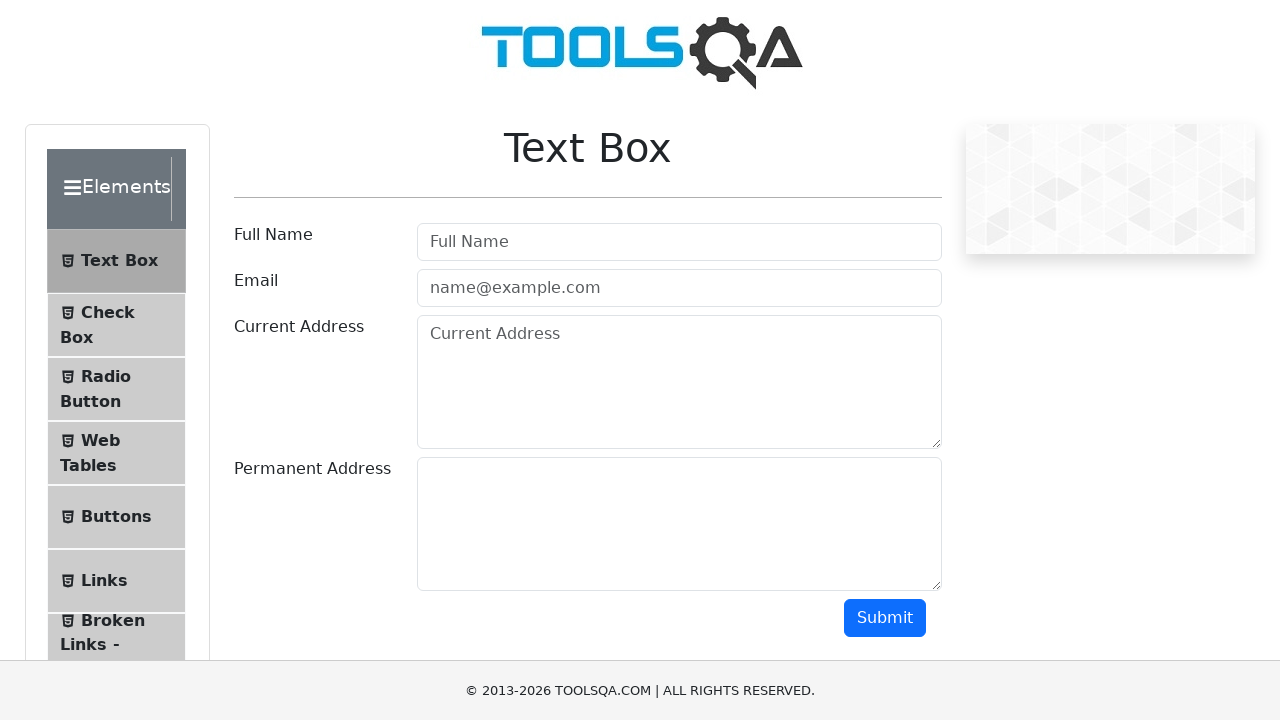

Navigated to text-box page
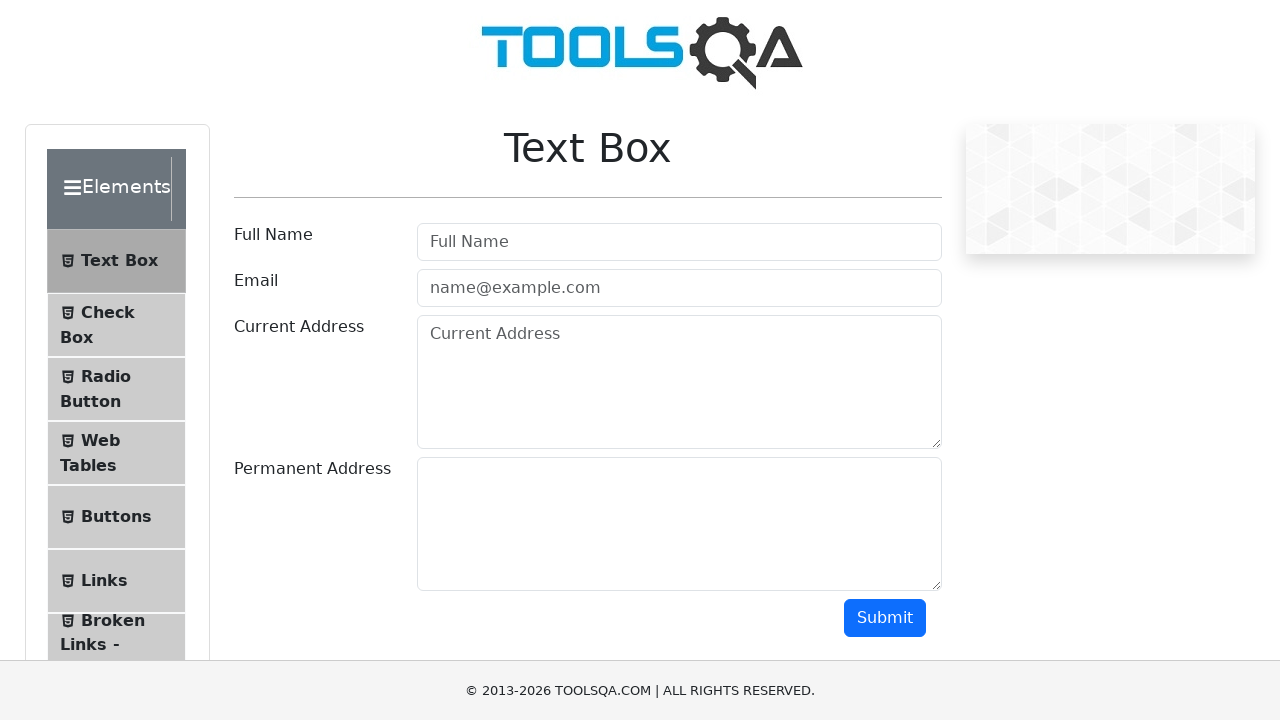

Filled Full Name field with 'John Anderson' on xpath=//input[@placeholder='Full Name']
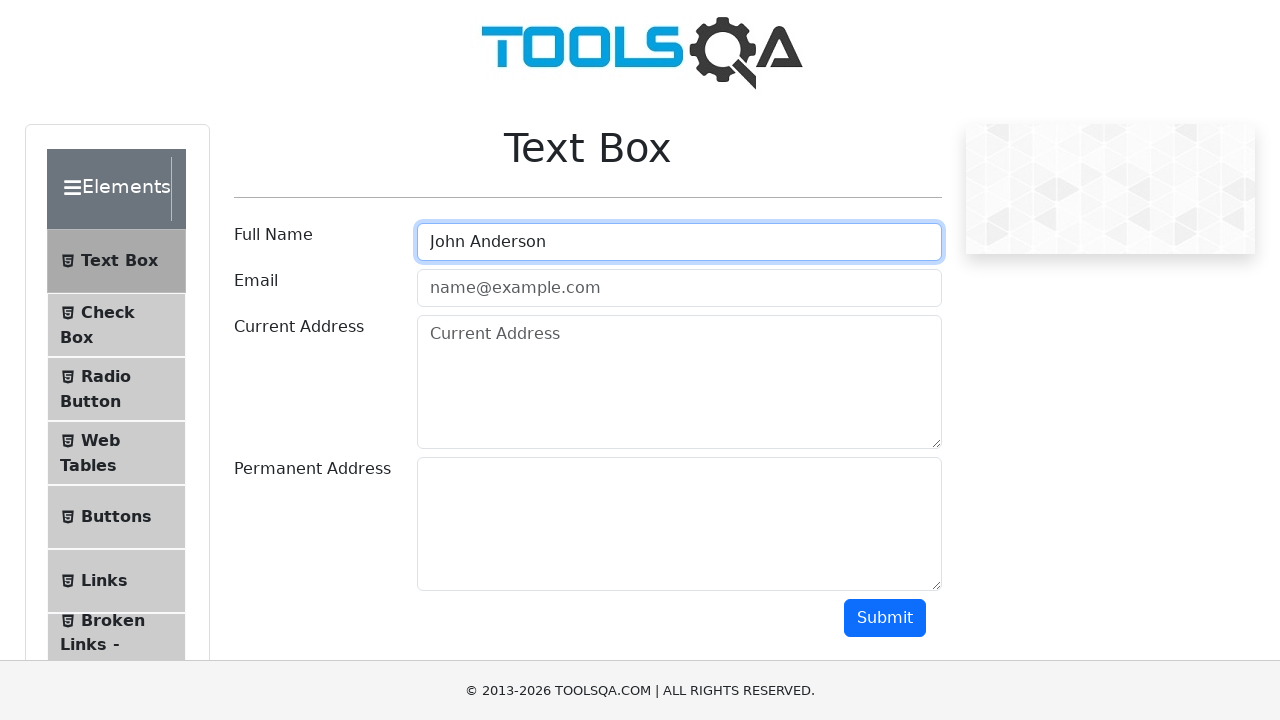

Filled Email field with 'john.anderson@example.com' on #userEmail
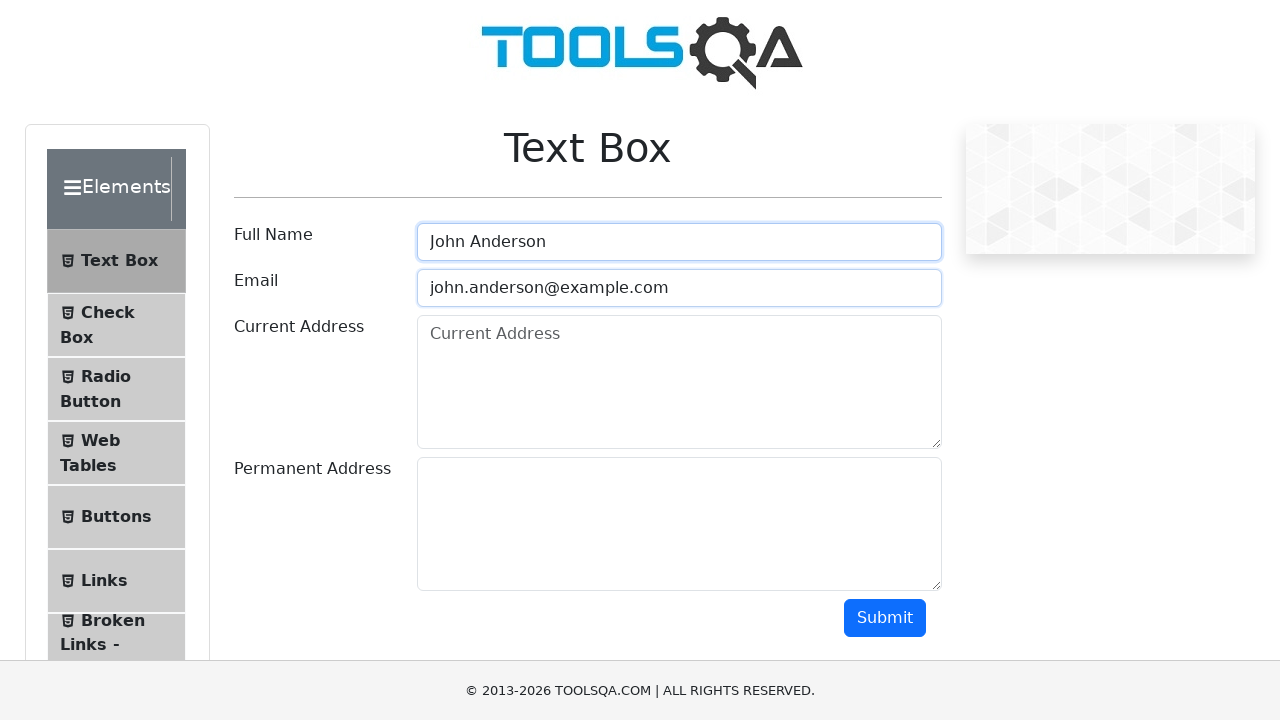

Filled Current Address field with '123 Oak Street, Springfield, IL 62701' on #currentAddress
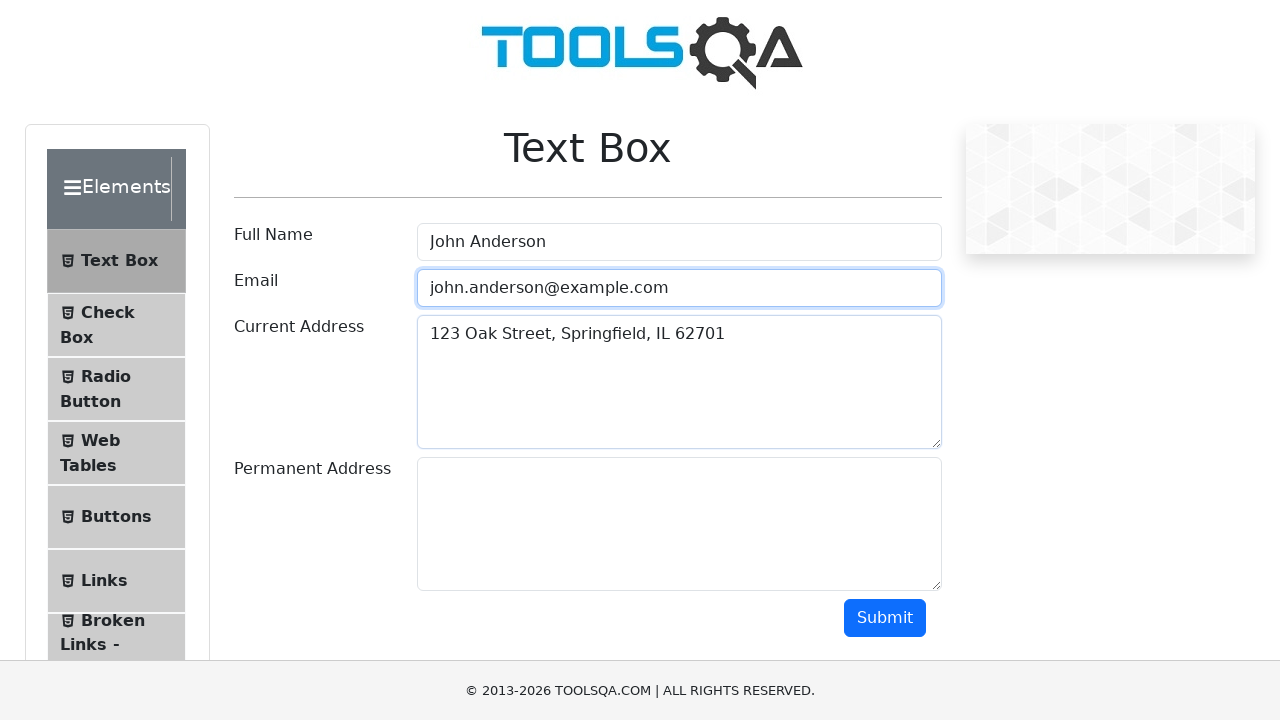

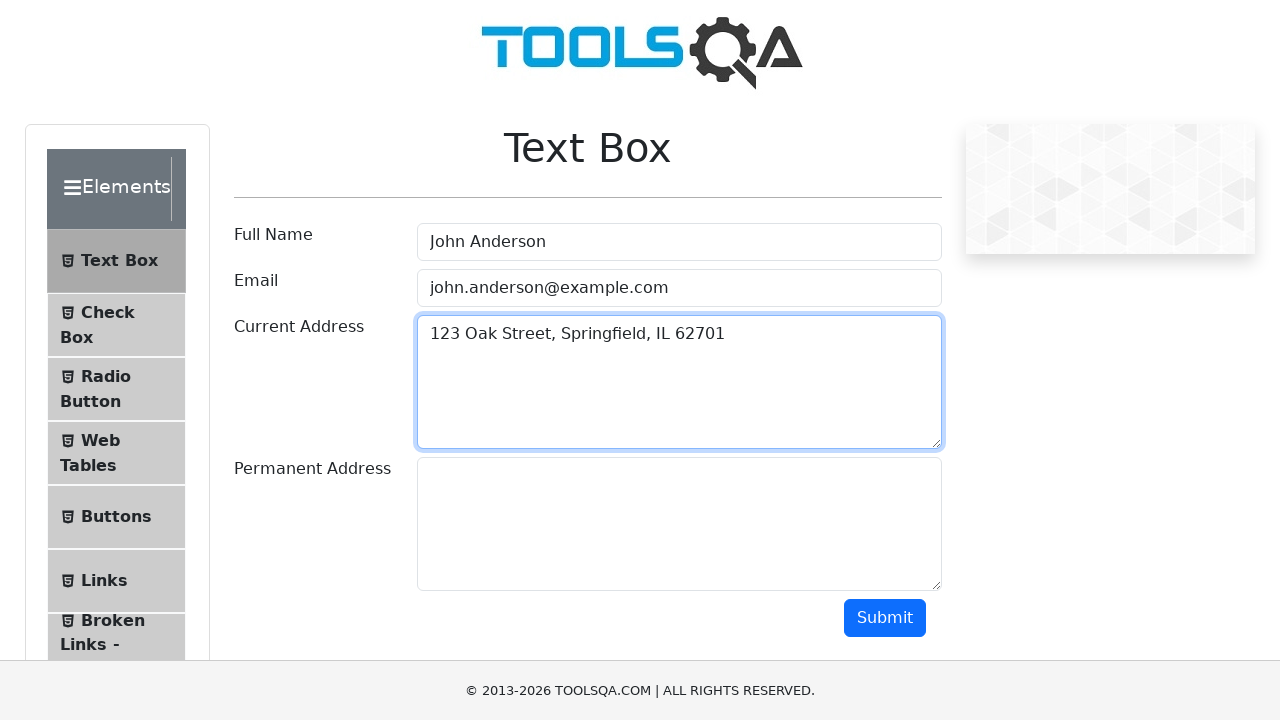